Tests drag and drop functionality by dragging a source element and dropping it onto a target element on the jQuery UI droppable demo page.

Starting URL: https://jqueryui.com/resources/demos/droppable/default.html

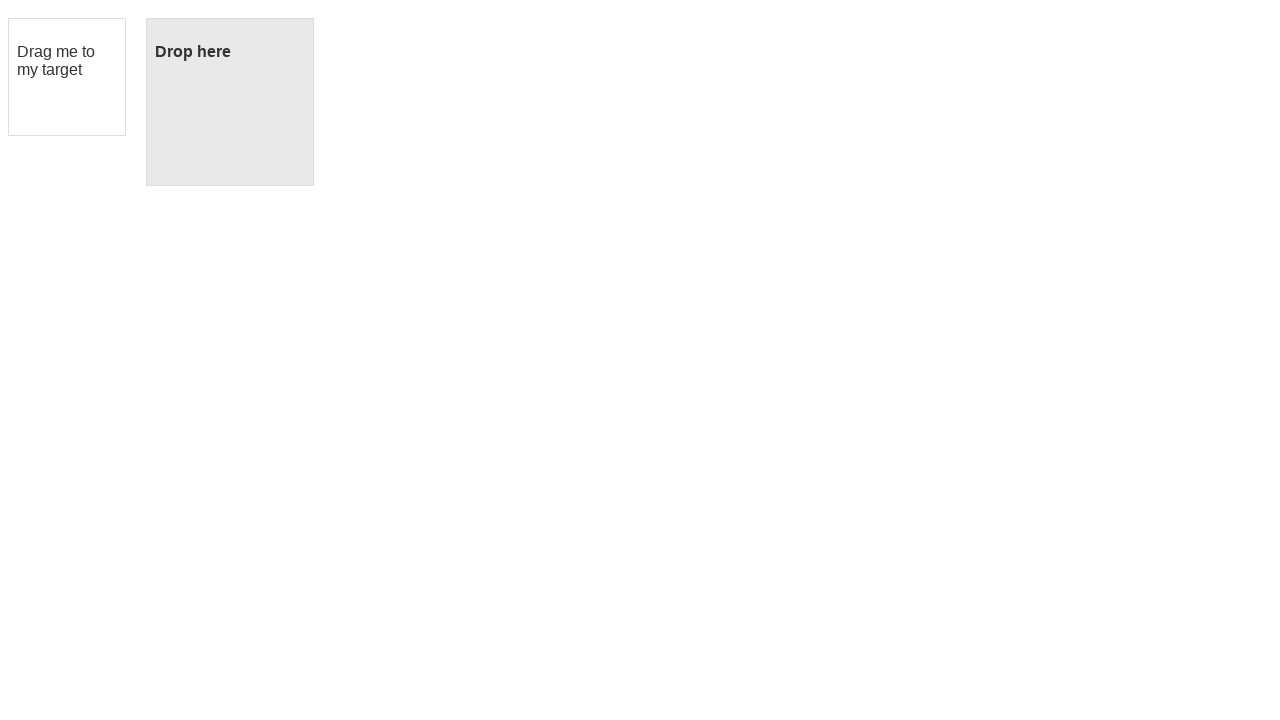

Waited for draggable element to be visible
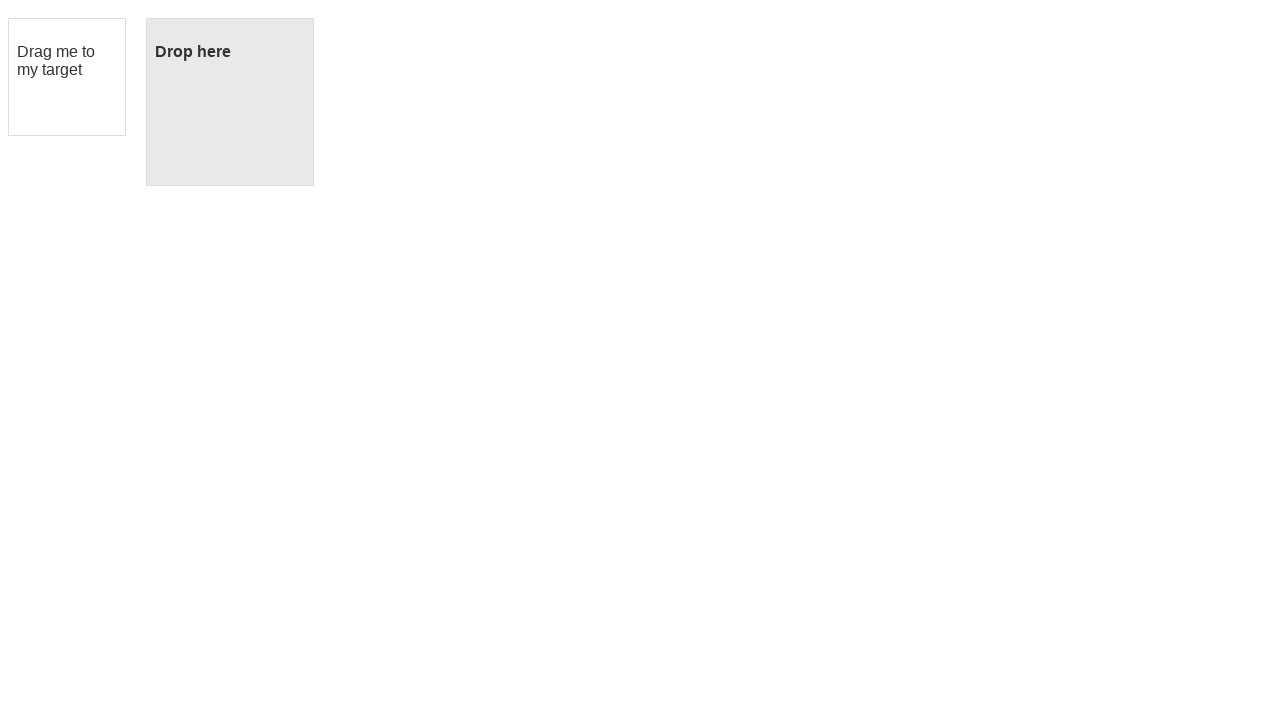

Waited for droppable element to be visible
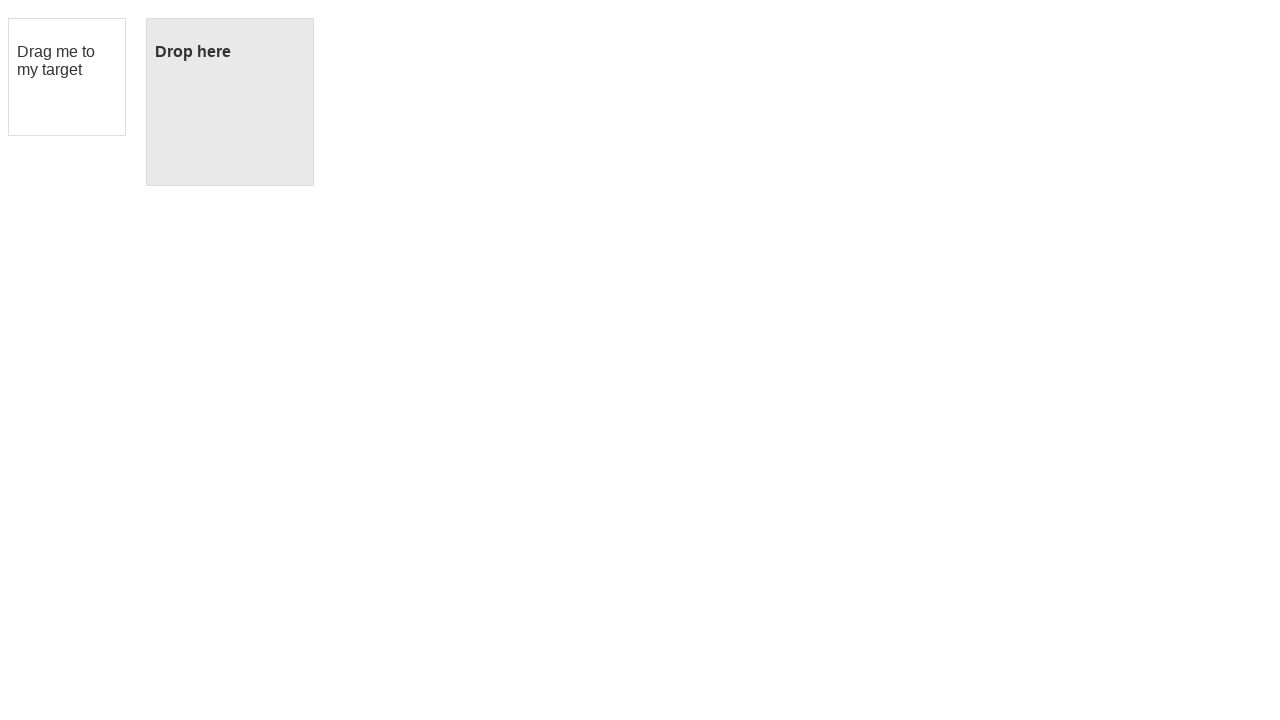

Located the draggable source element
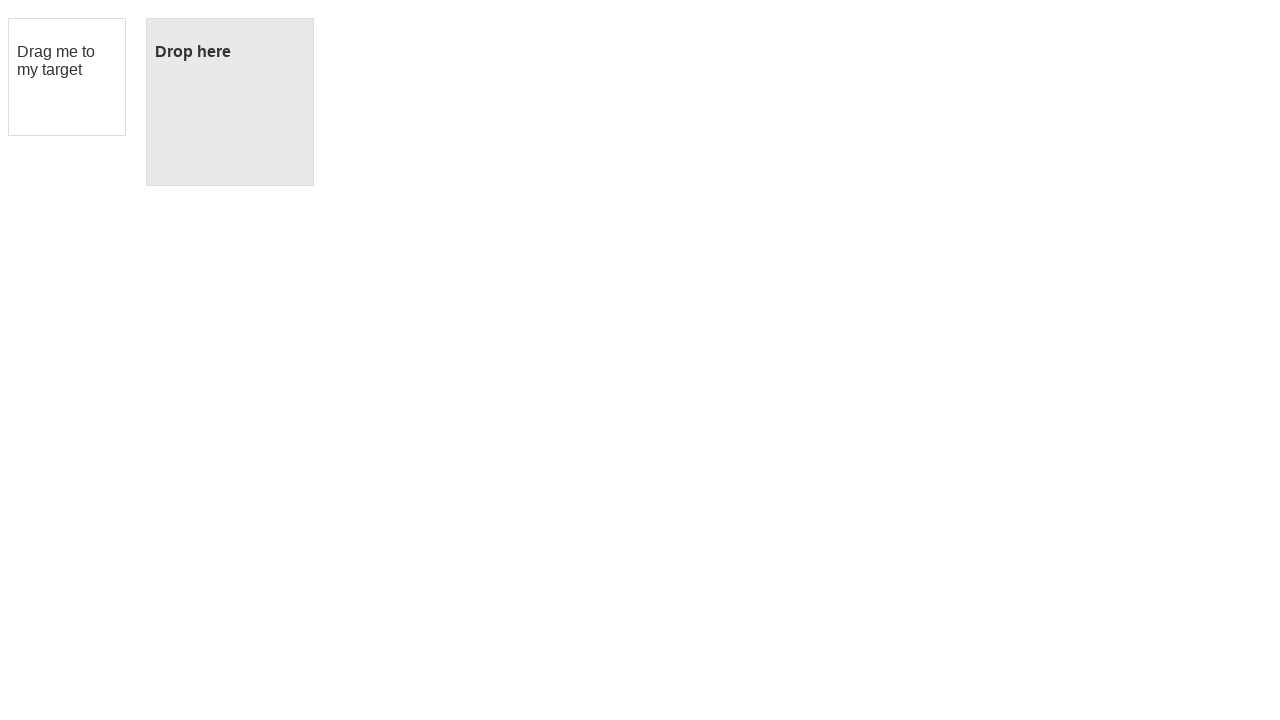

Located the droppable target element
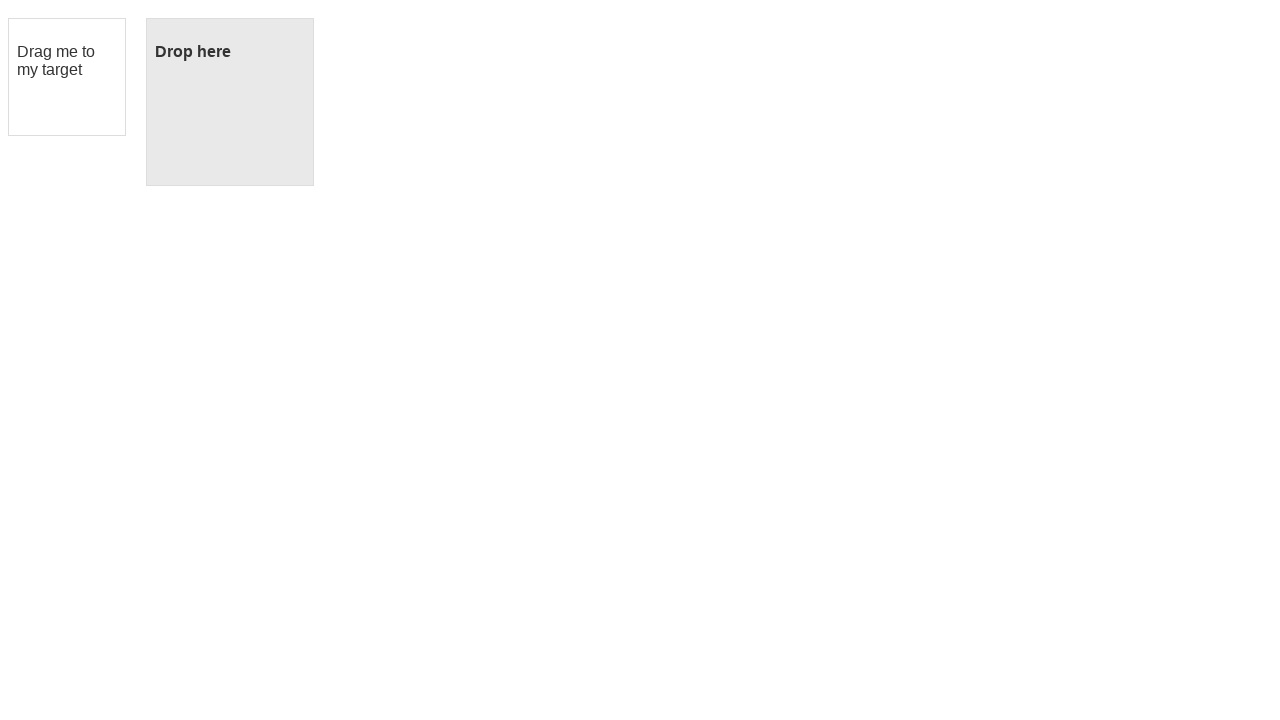

Dragged the source element and dropped it onto the target element at (230, 102)
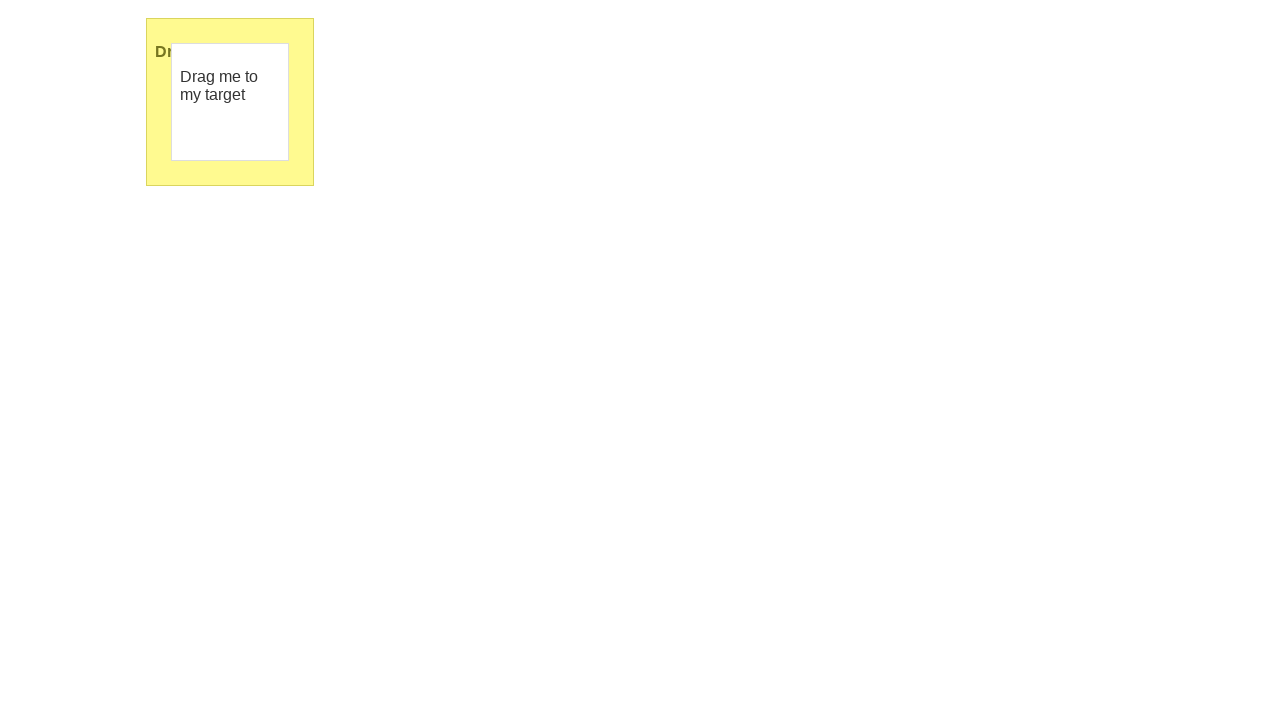

Verified drop was successful - droppable element now shows 'Dropped!' text
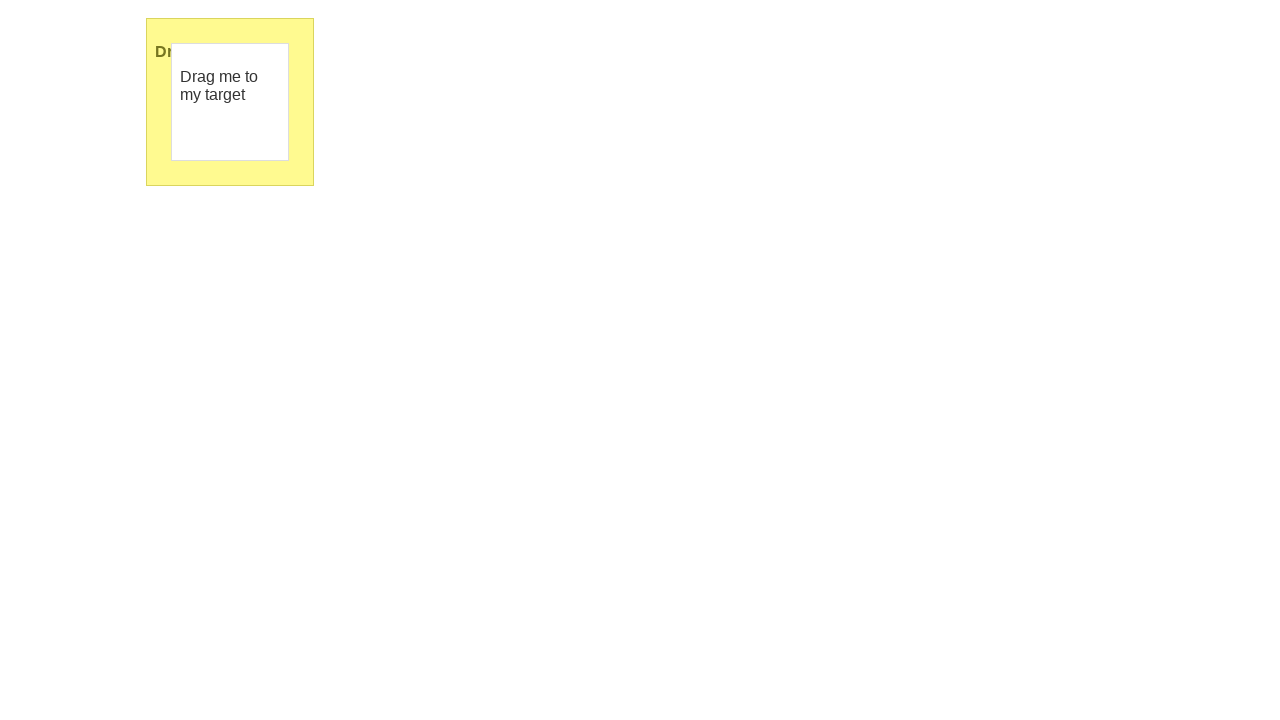

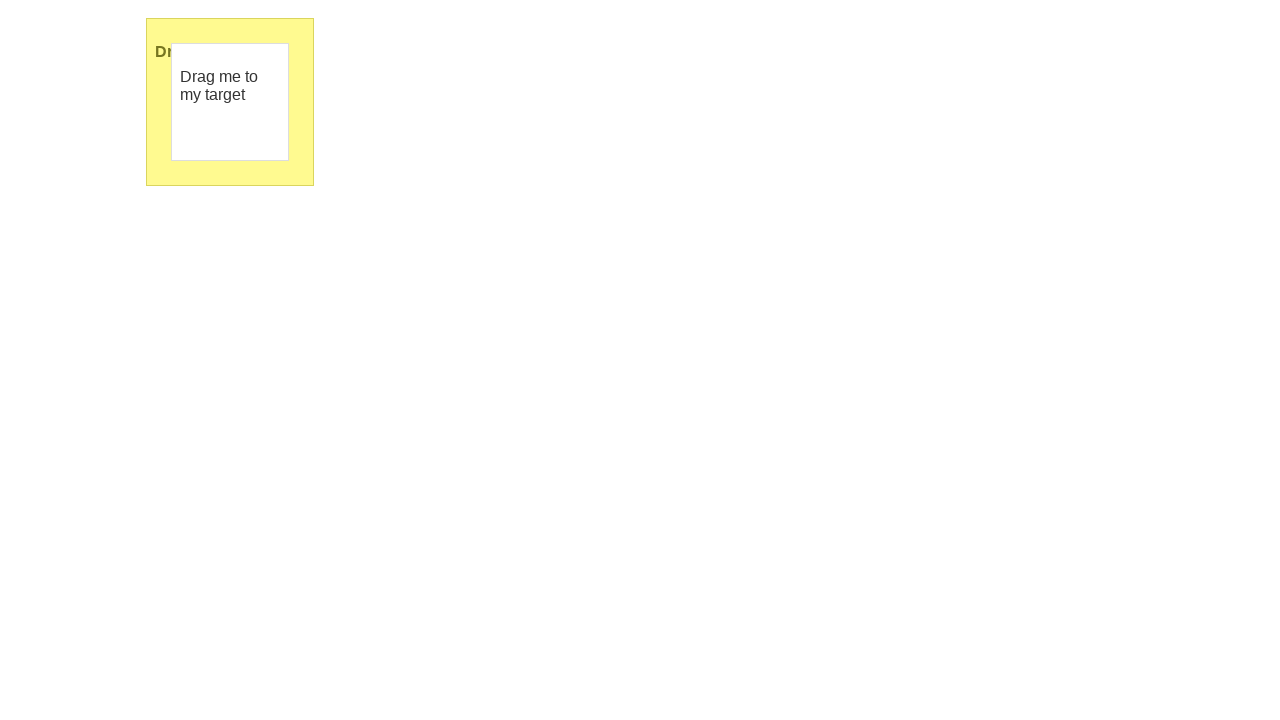